Navigates to Starbucks Korea store locator page, clicks on location search, selects region filters, and verifies store listings are displayed

Starting URL: https://www.starbucks.co.kr/store/store_map.do

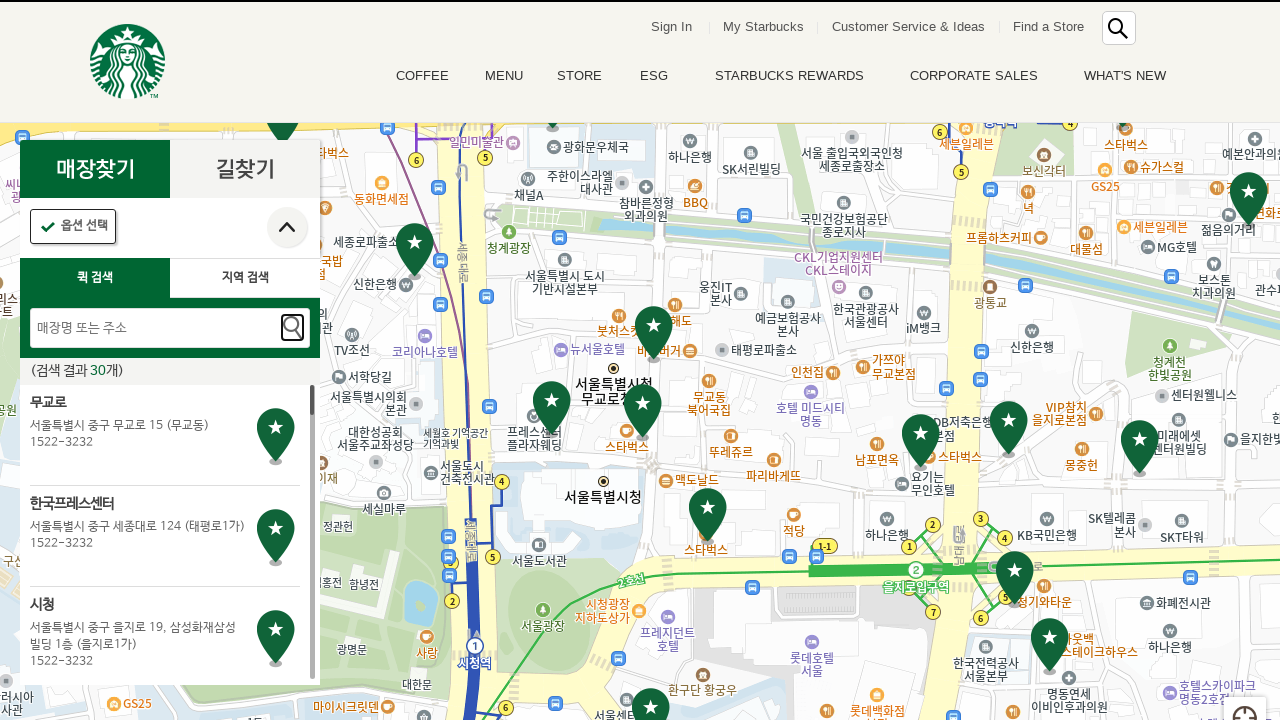

Waited for Starbucks store locator page to load
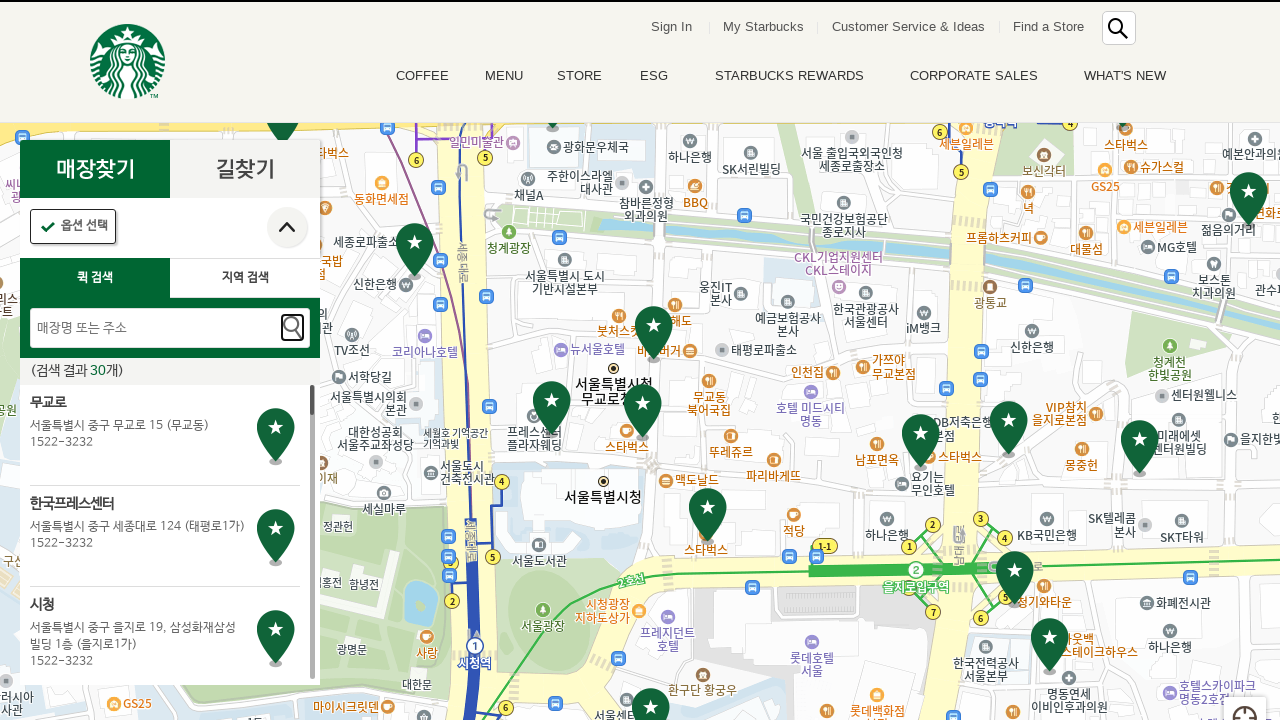

Clicked location search button at (245, 278) on .loca_search
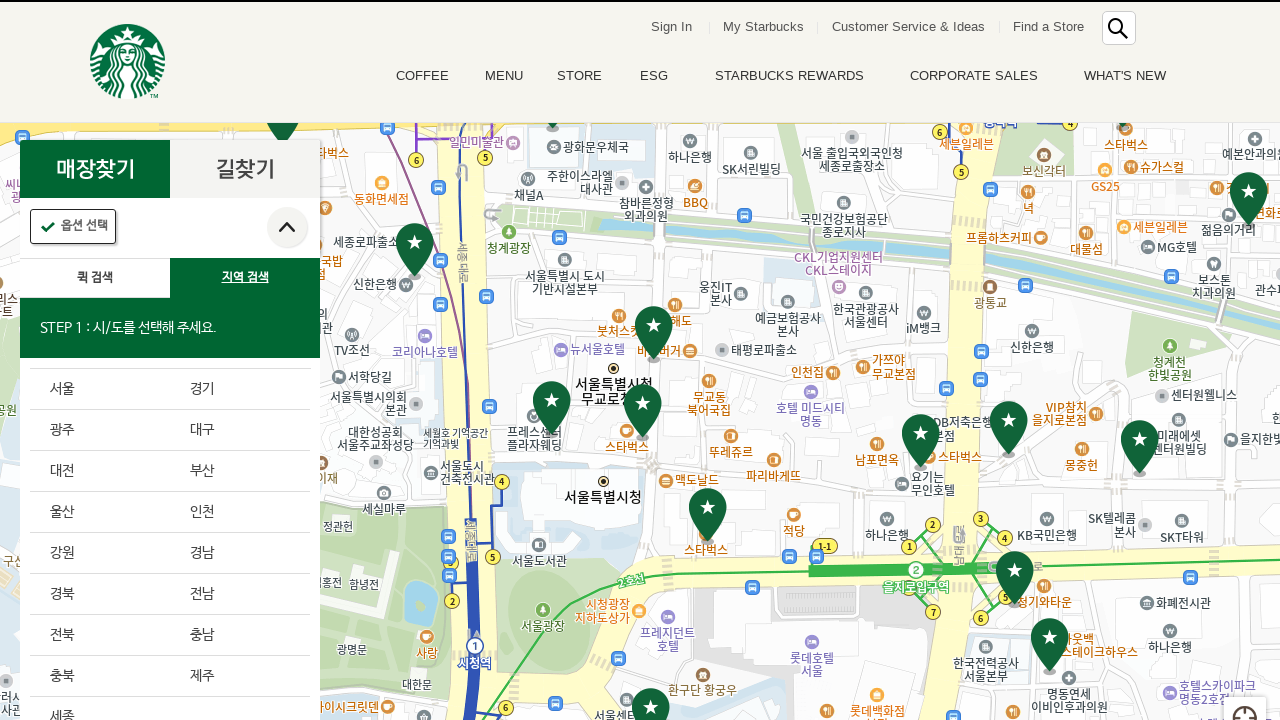

Waited for location search interface to load
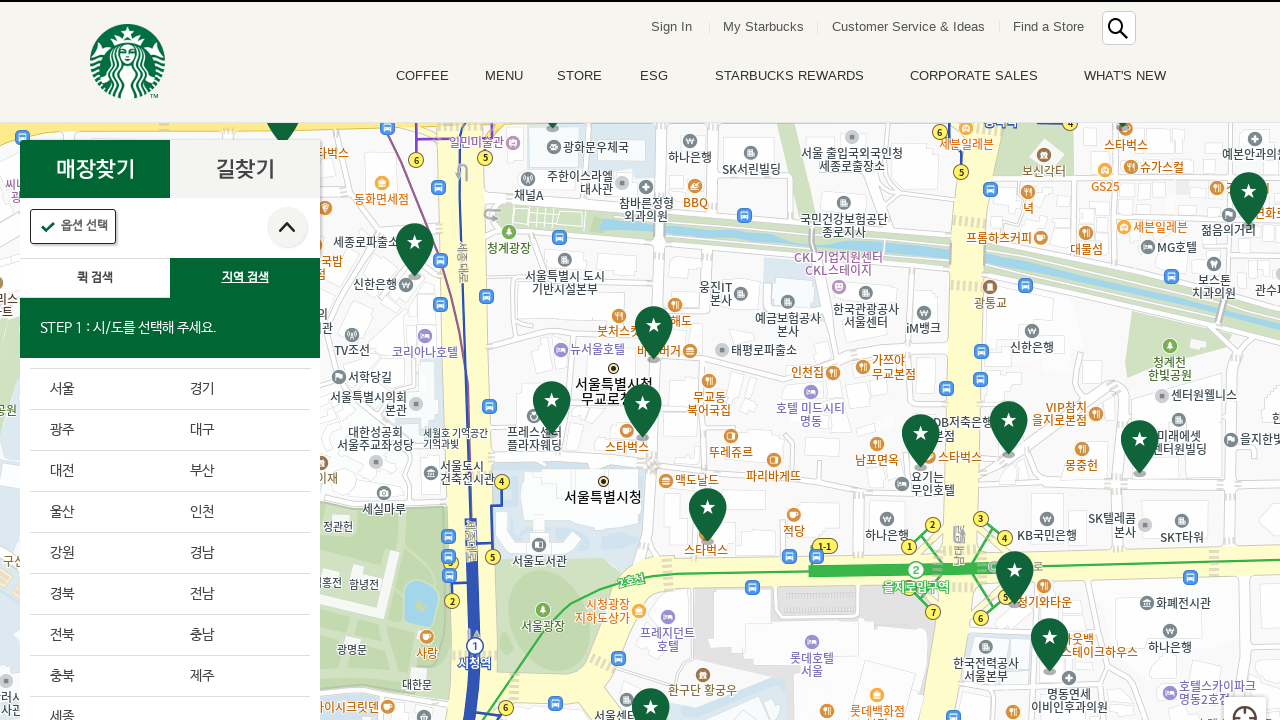

Clicked on first region option at (100, 389) on div.loca_step1_cont > ul > li:nth-child(1) > a
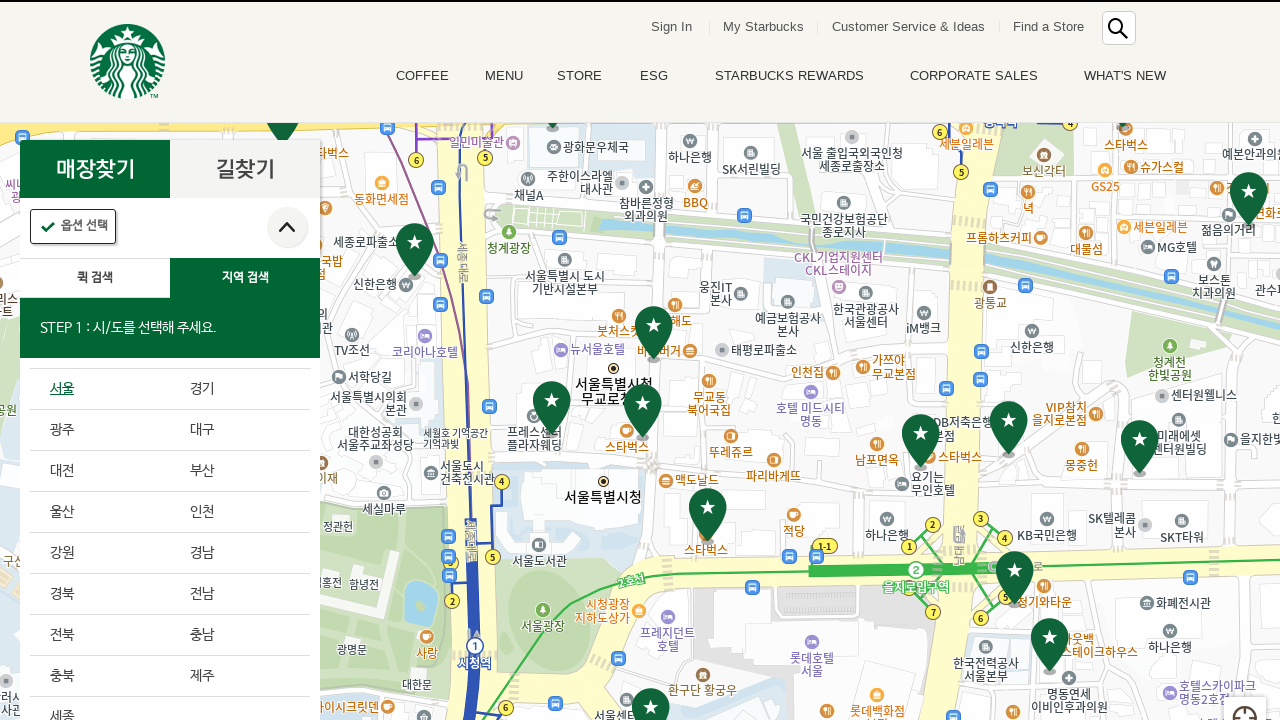

Waited for region selection to complete
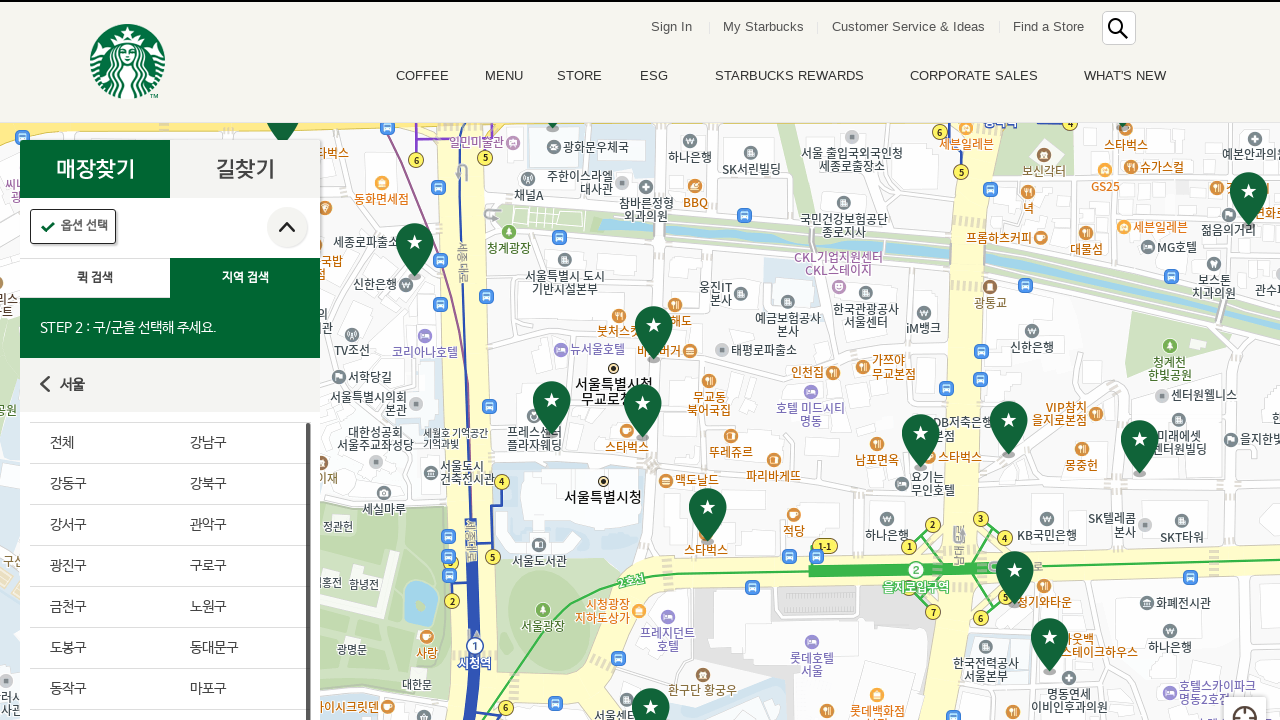

Clicked on first sub-region option at (100, 443) on #mCSB_2_container > ul > li:nth-child(1) > a
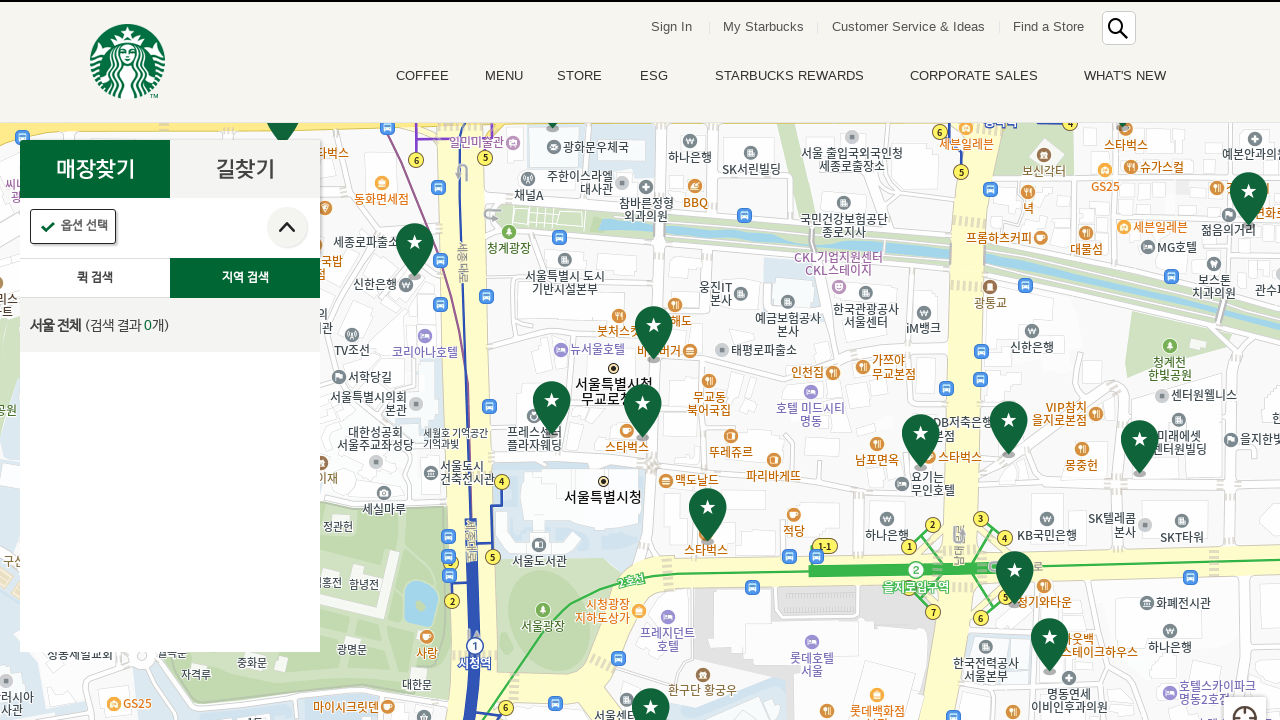

Waited for sub-region selection to complete
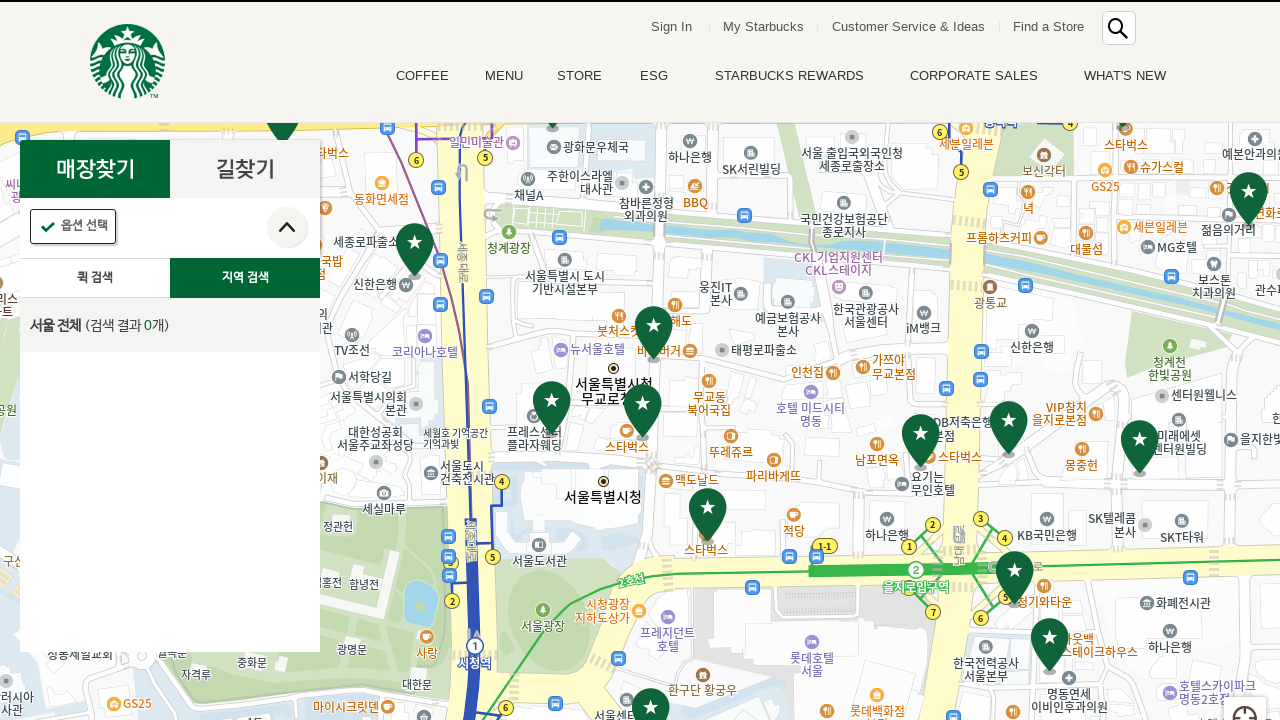

Verified store listings are displayed in the results
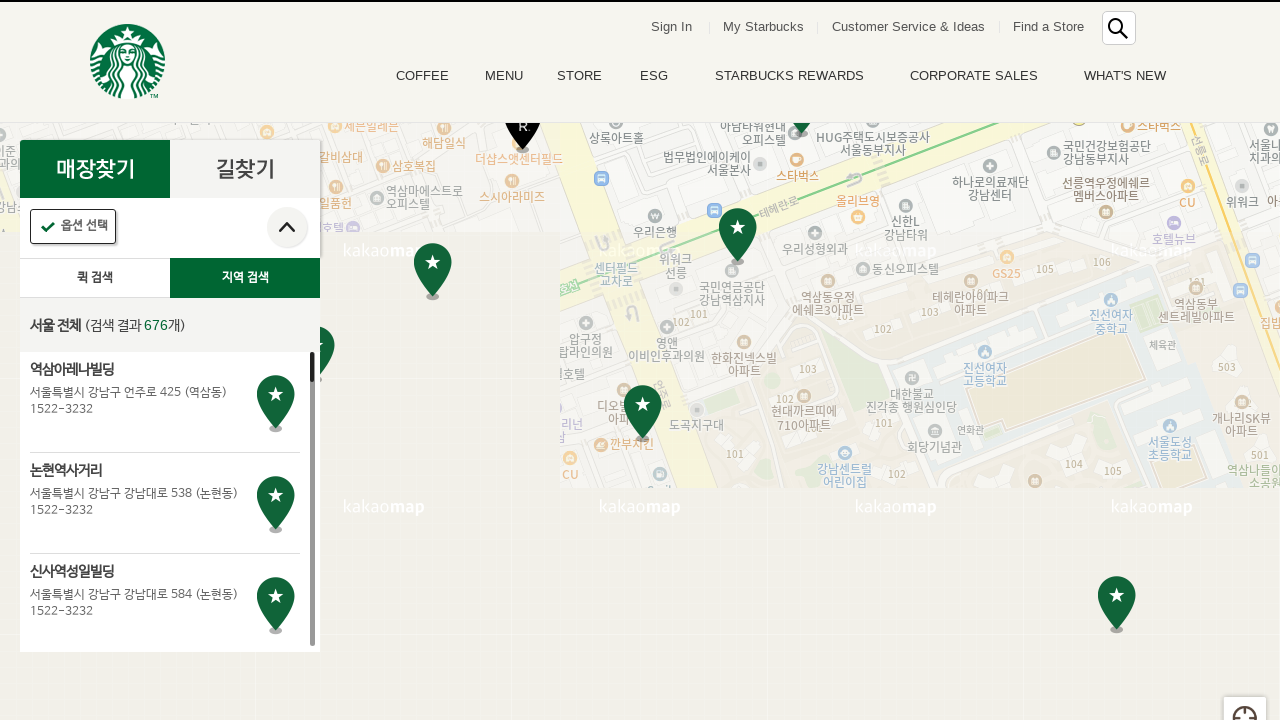

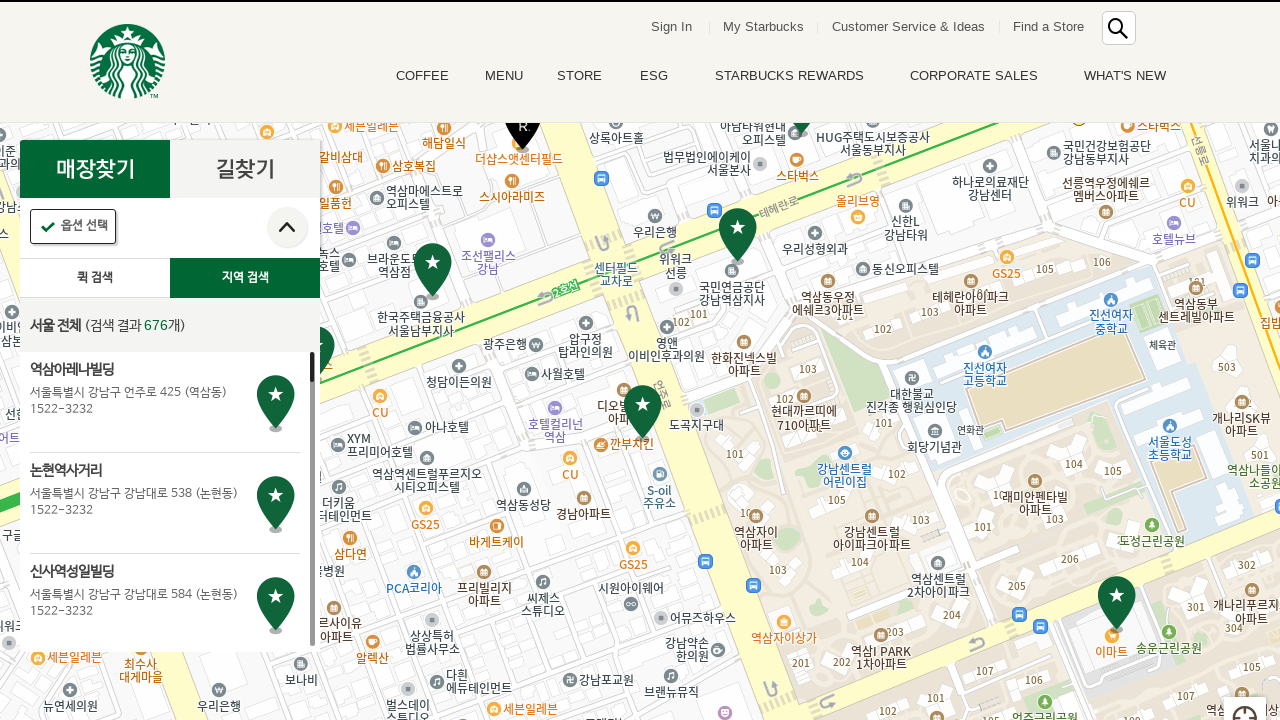